Tests the OpenCart search functionality by searching for "Mac" products and submitting the search form

Starting URL: http://opencart.abstracta.us

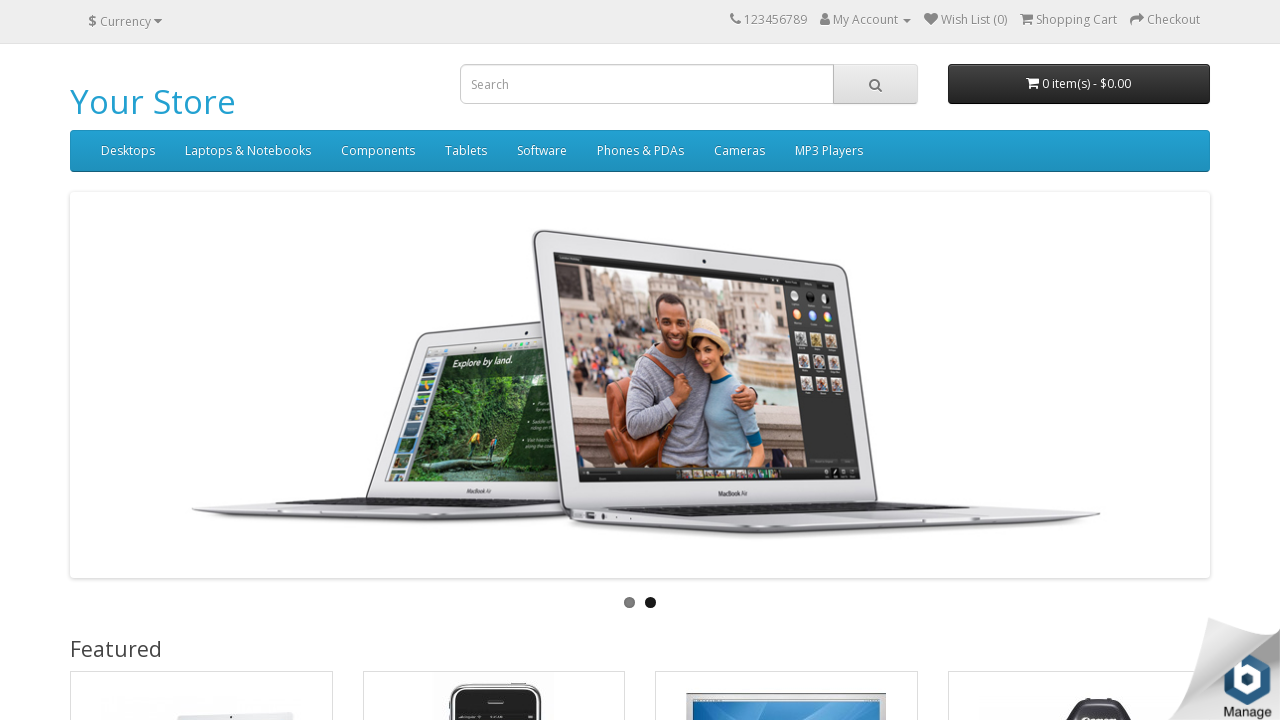

Filled search box with 'Mac' on input[name='search']
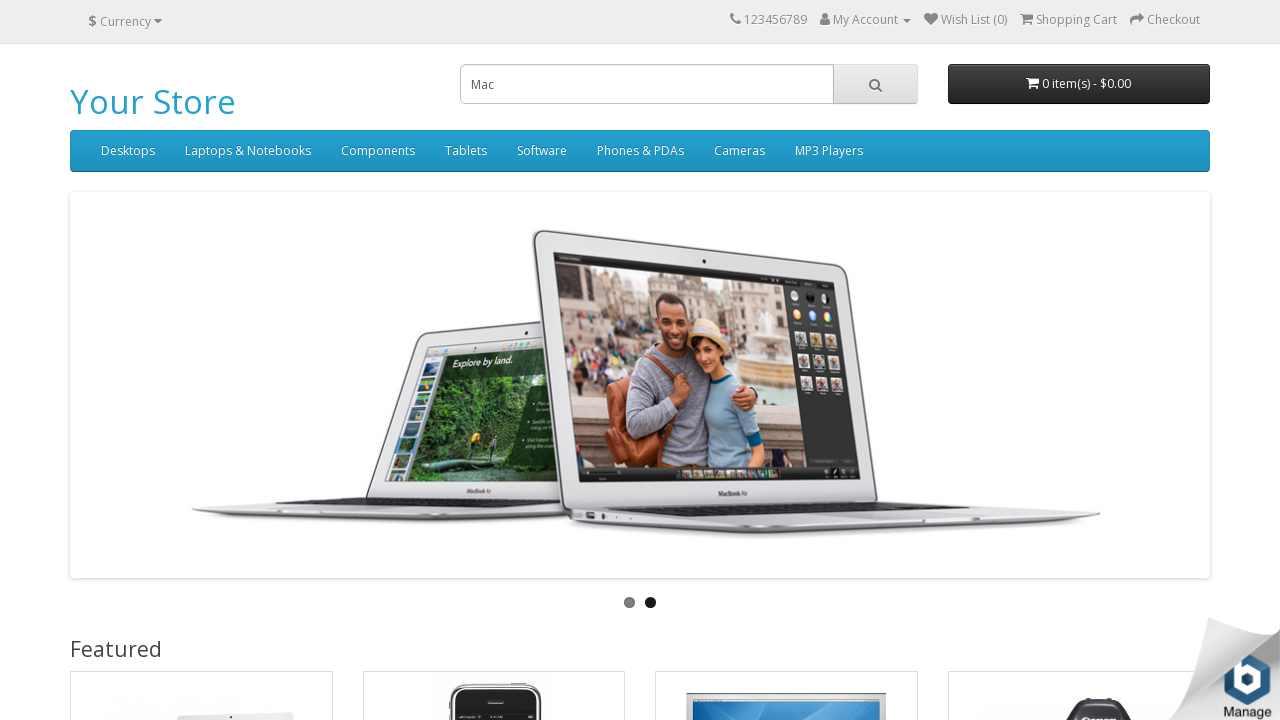

Pressed Enter to submit search form on input[name='search']
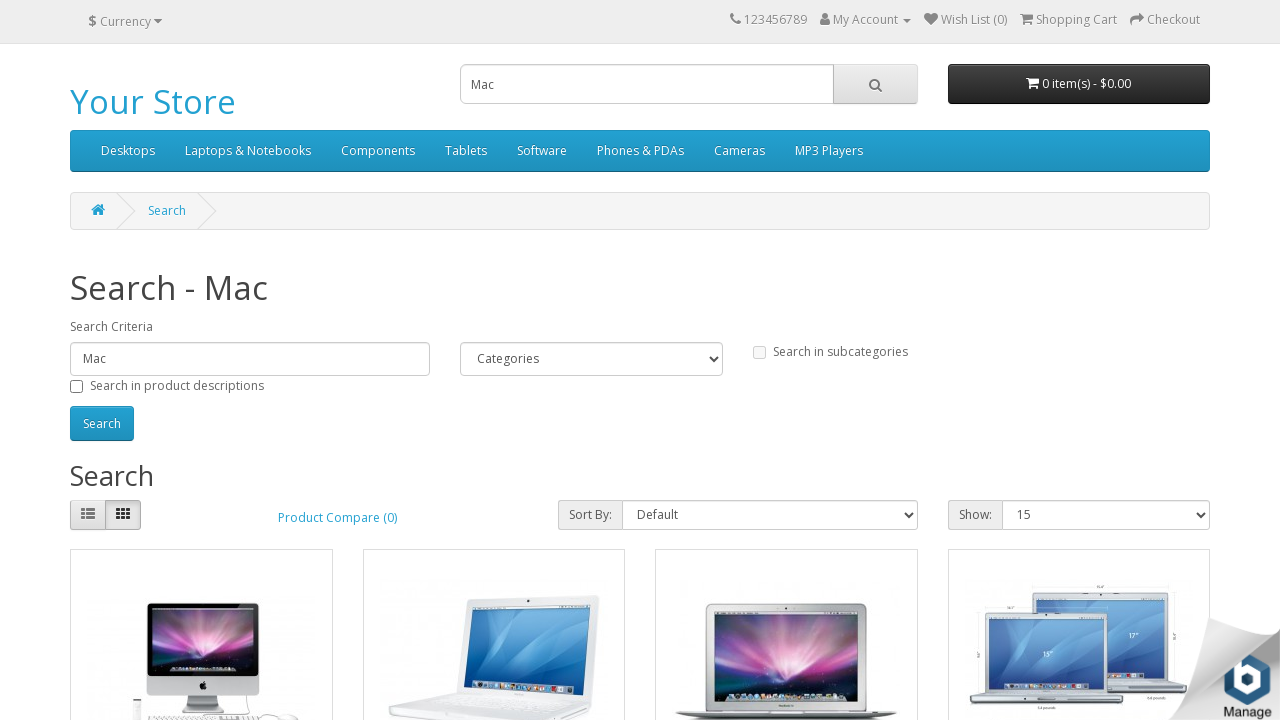

Waited for search results to load (networkidle)
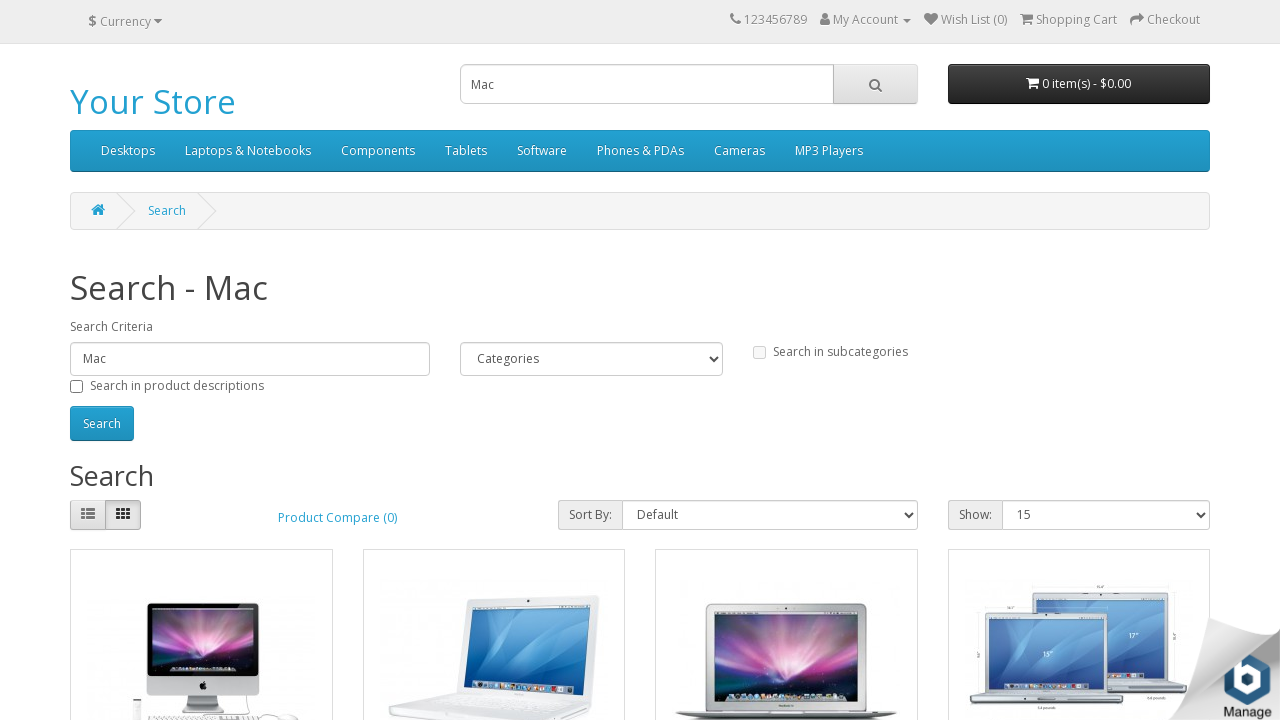

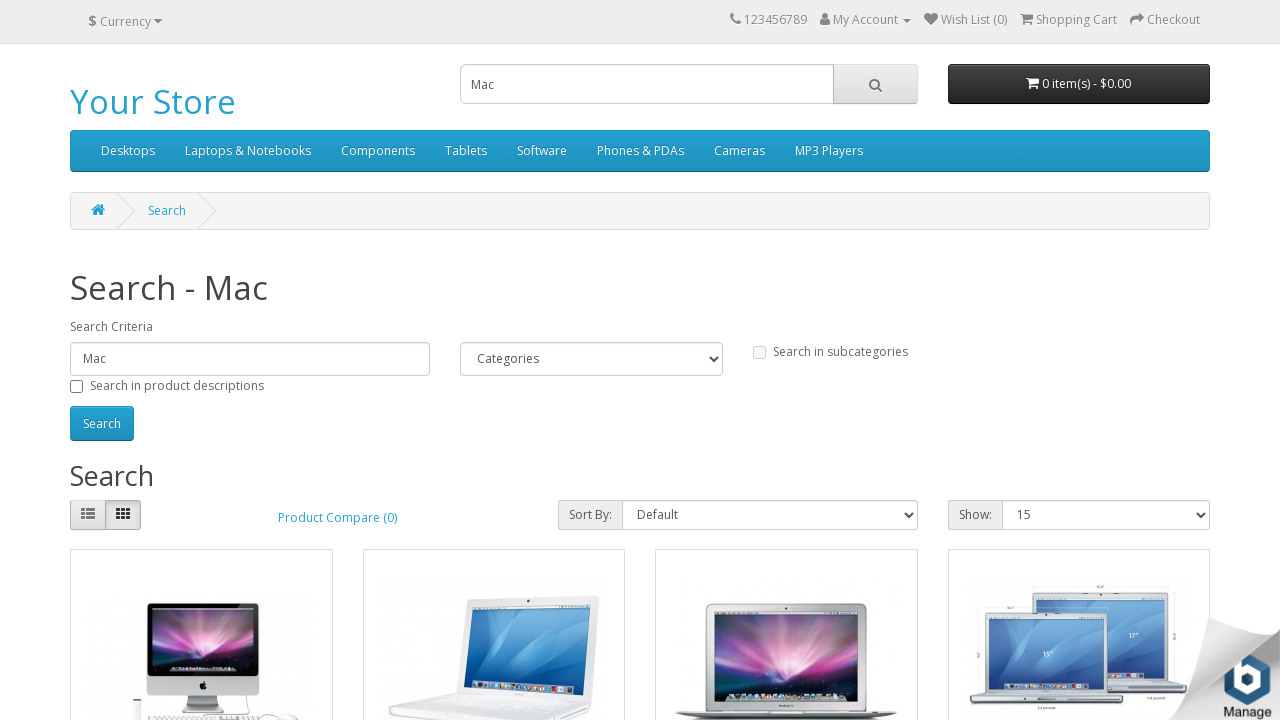